Tests dynamic content loading by clicking a start button and waiting for hidden content to become visible

Starting URL: https://the-internet.herokuapp.com/dynamic_loading/1

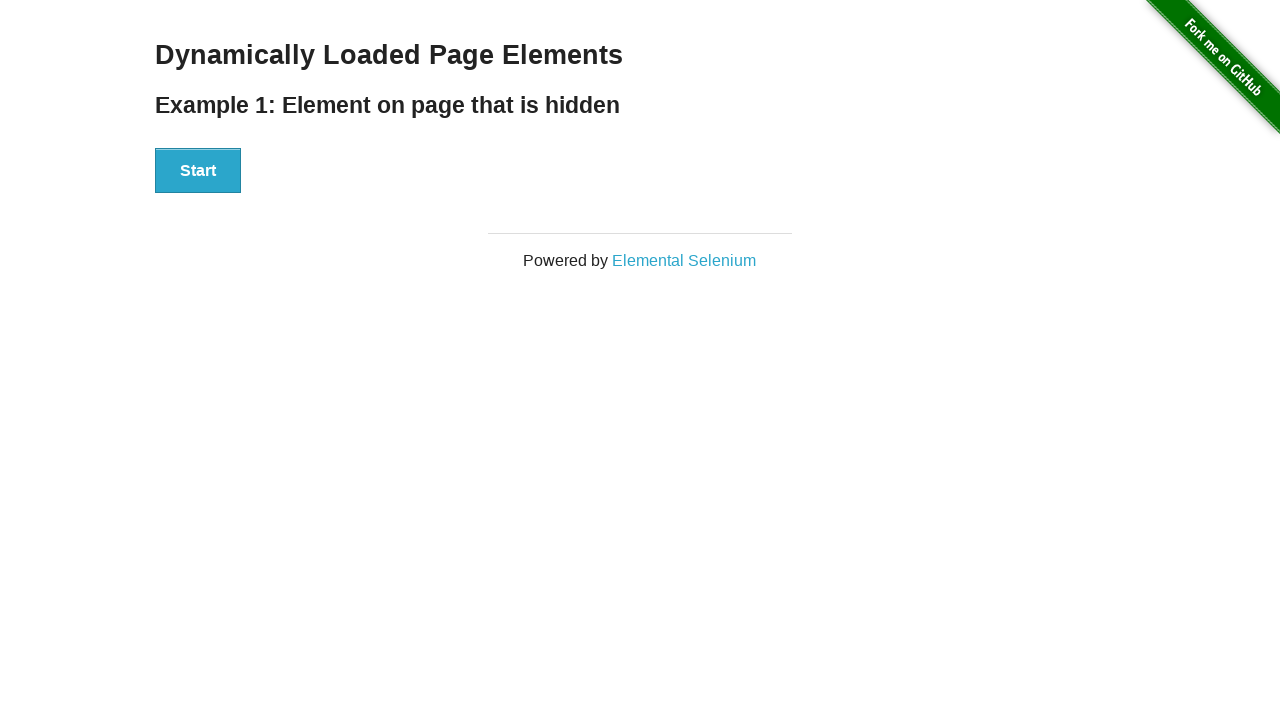

Clicked the Start button to begin loading dynamic content at (198, 171) on #start button
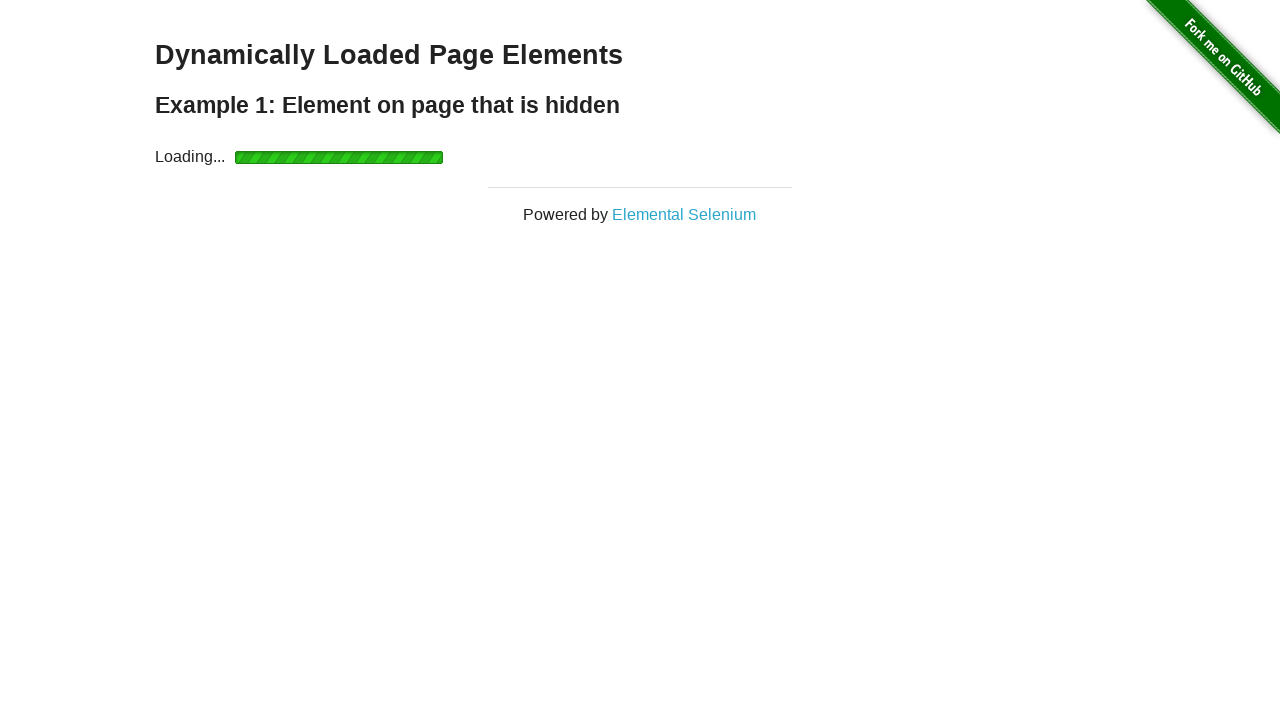

Waited for finish message to become visible
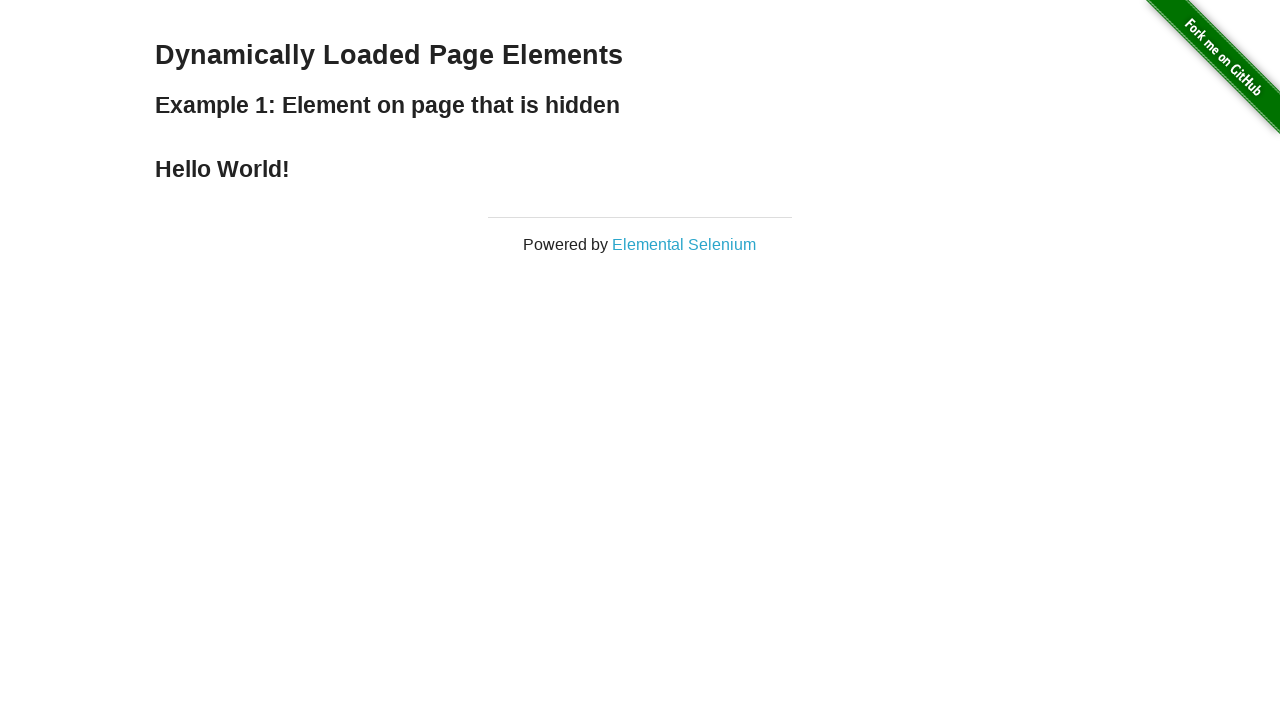

Located the finish message element
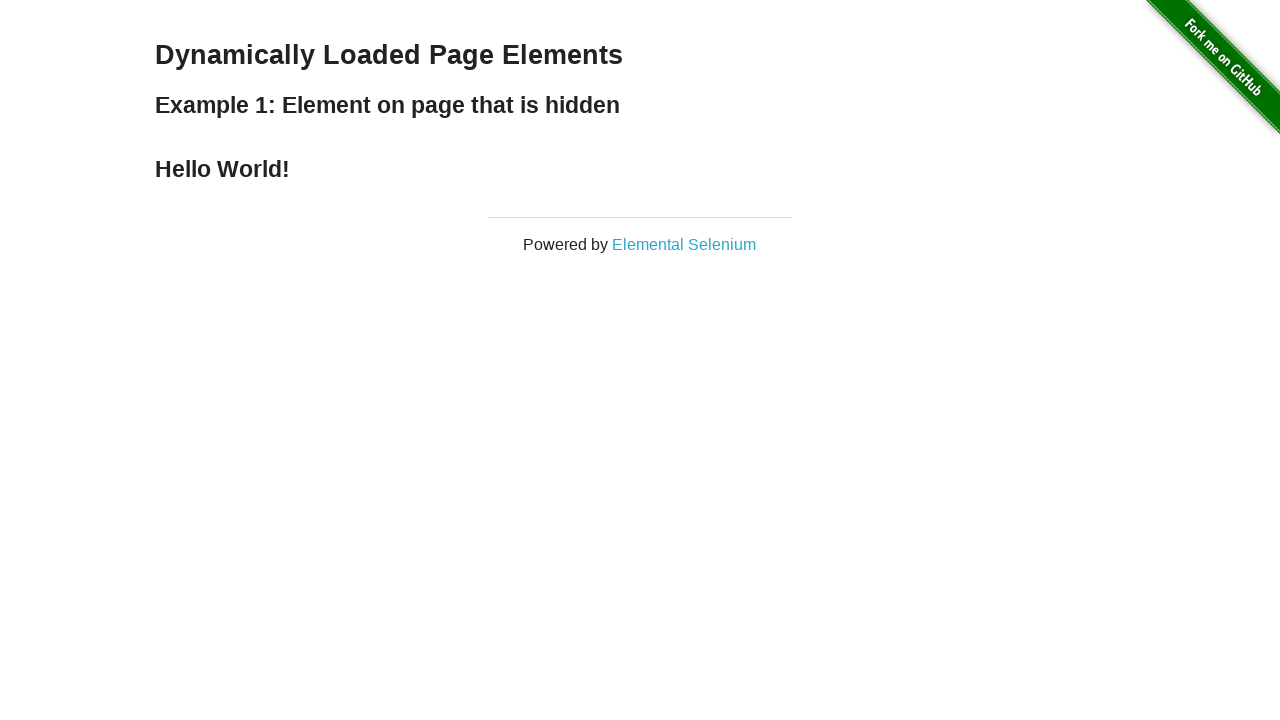

Retrieved the finish message text content
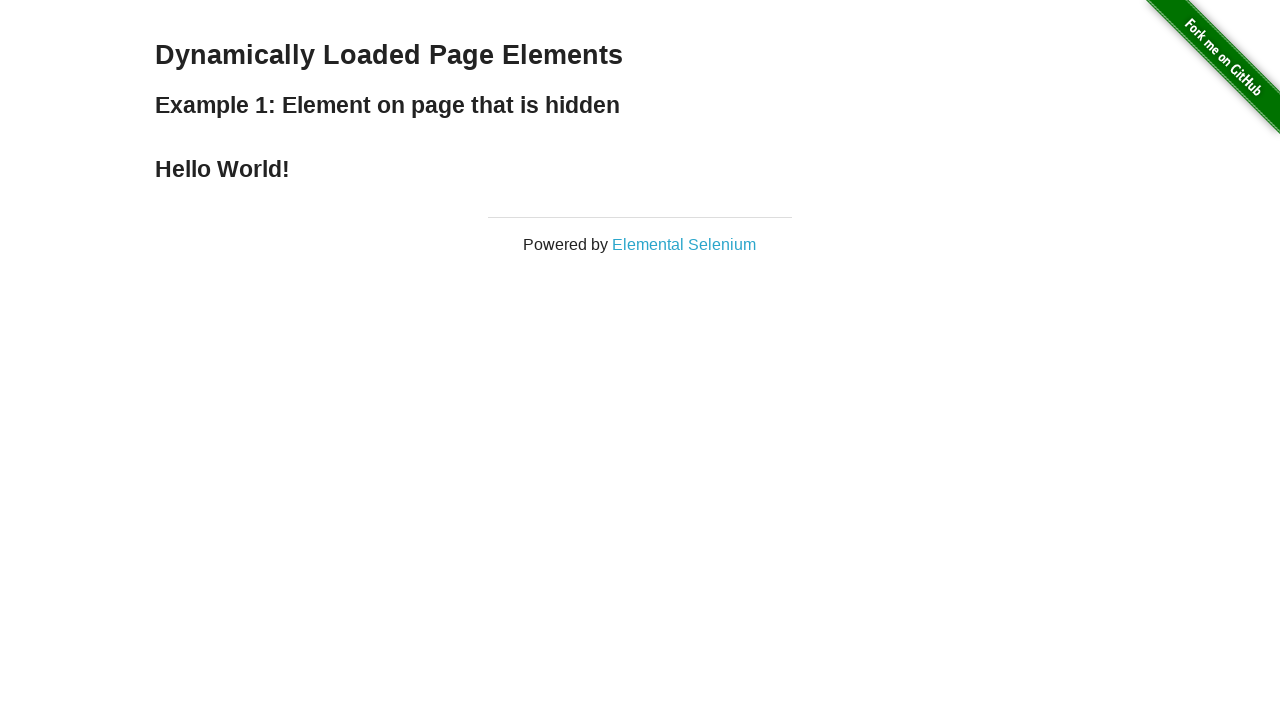

Printed message text: Hello World!
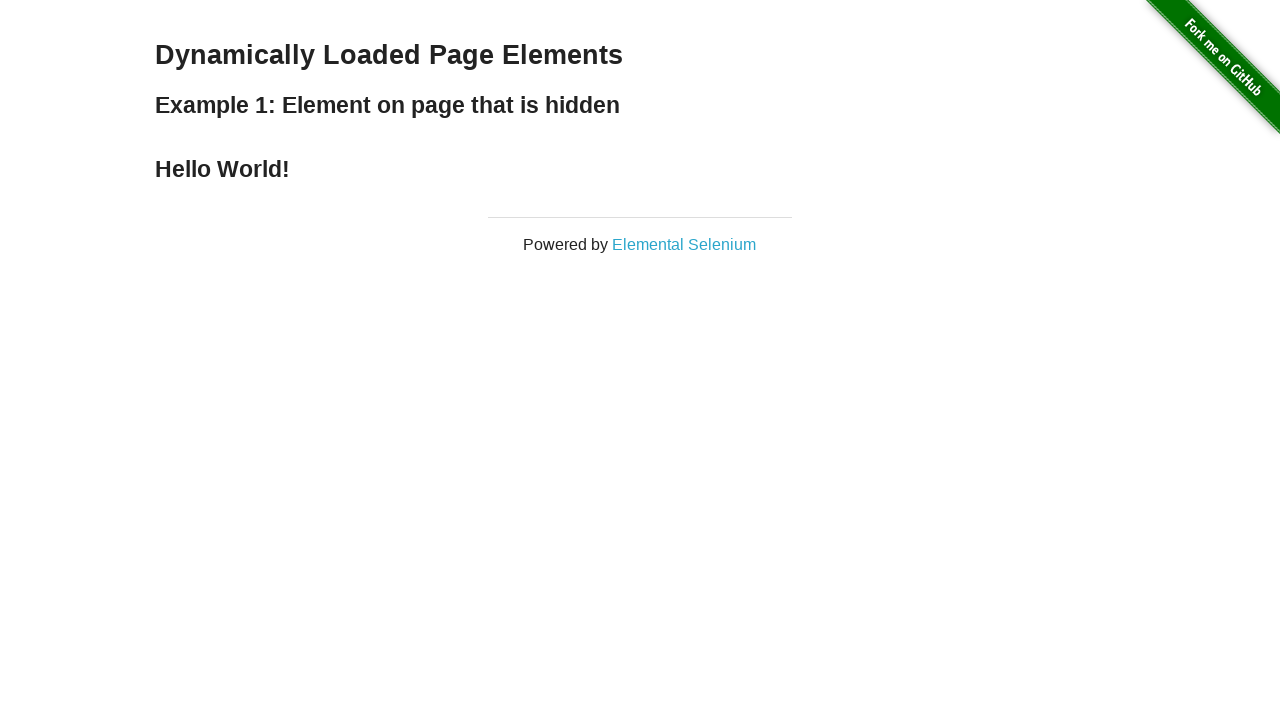

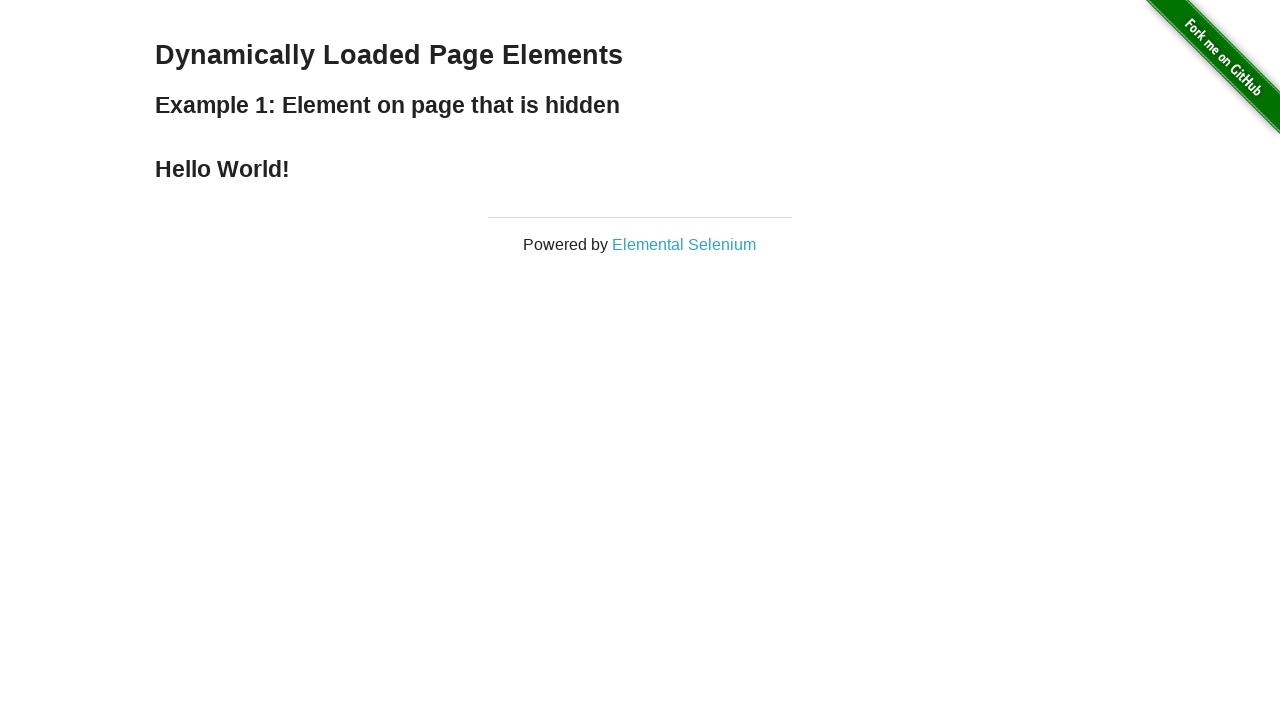